Tests browser notification popup handling by clicking a button that triggers a notification request

Starting URL: https://demoapps.qspiders.com/ui/browserNot?sublist=0

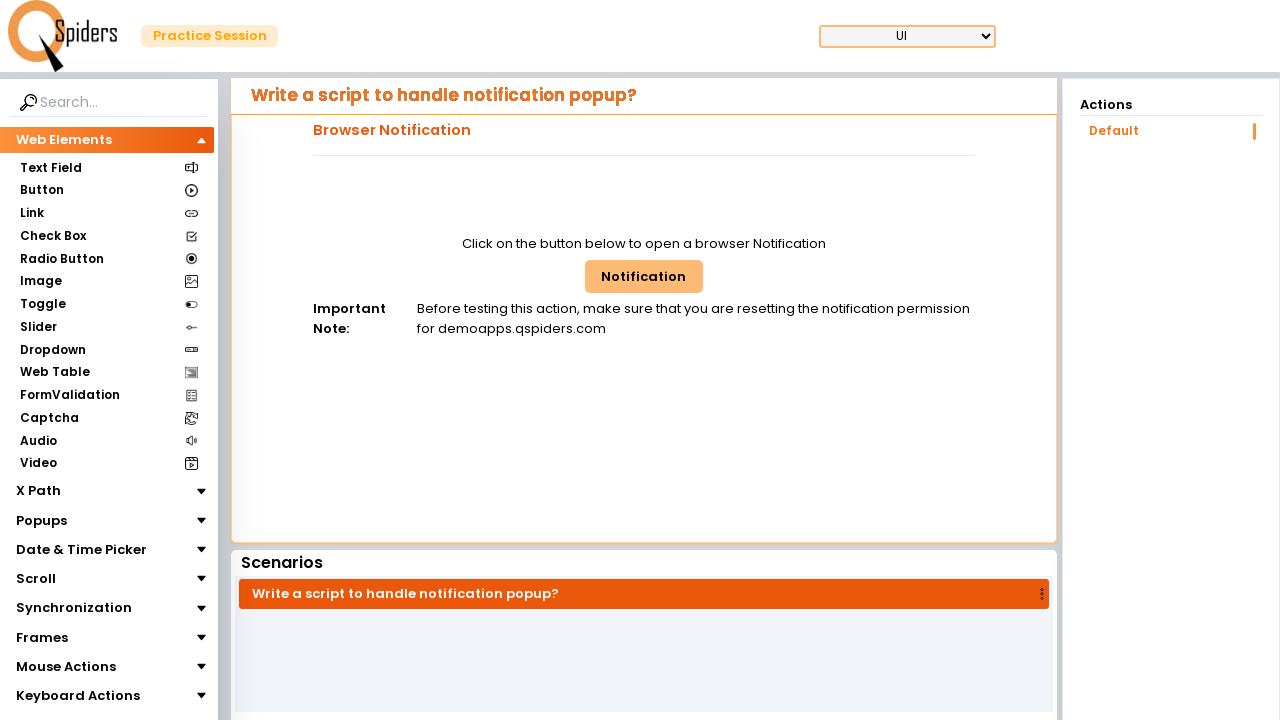

Navigated to browser notification test page
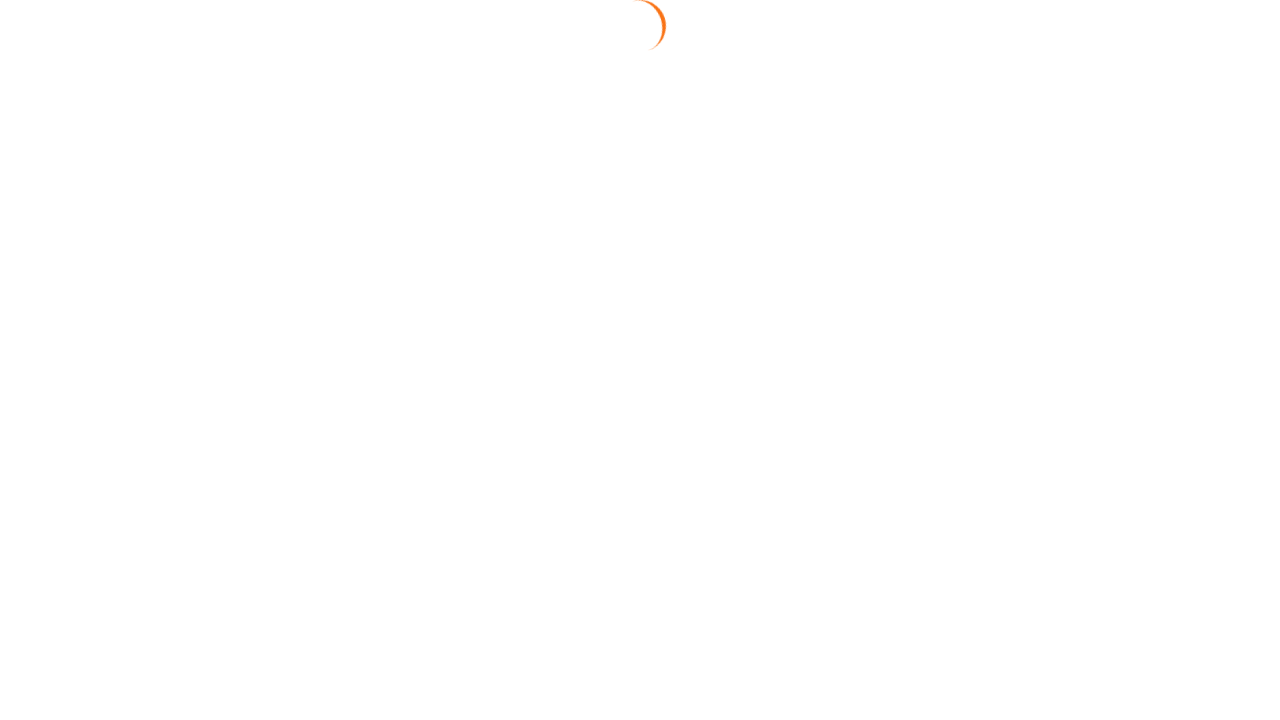

Clicked button to trigger browser notification popup at (644, 276) on #browNotButton
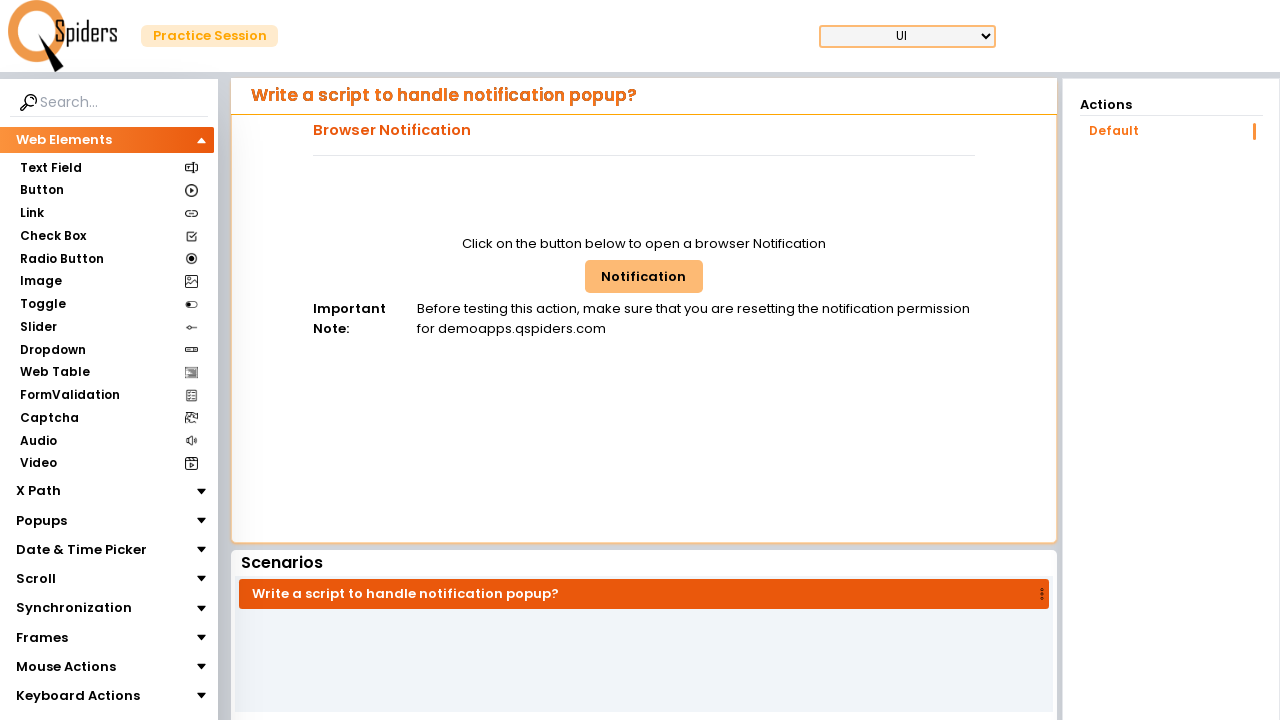

Waited 3 seconds for notification popup to appear
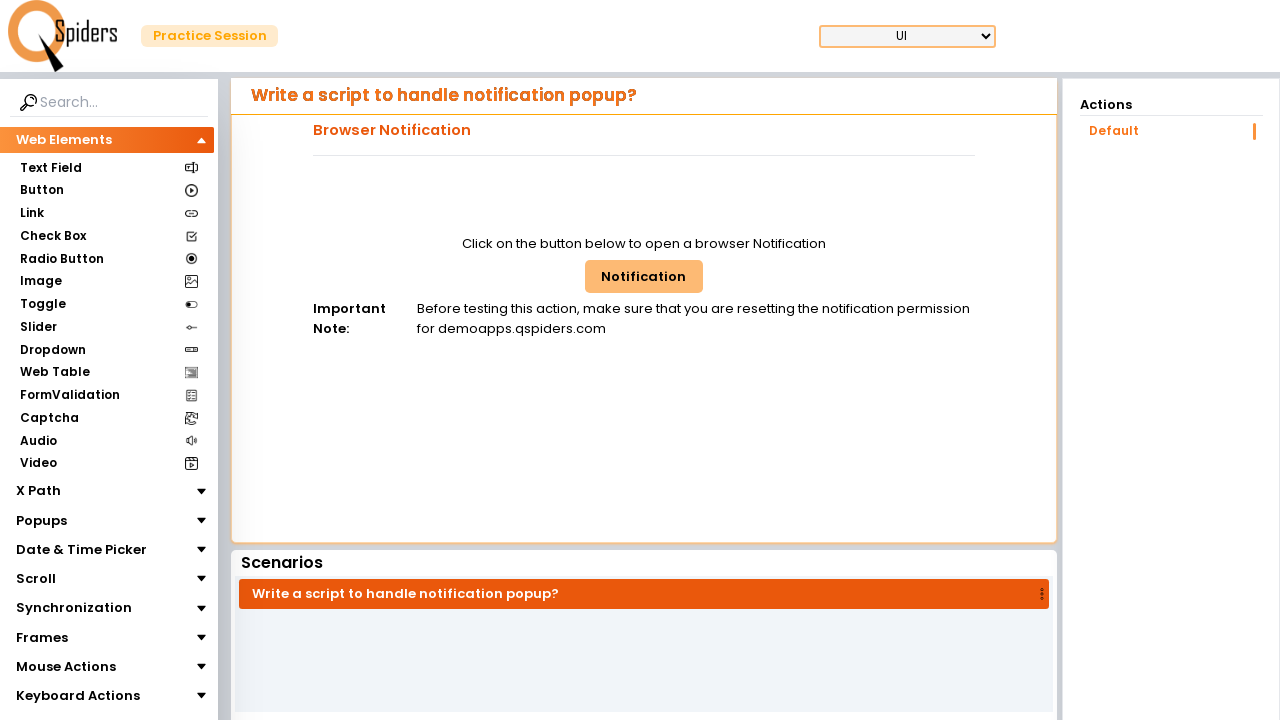

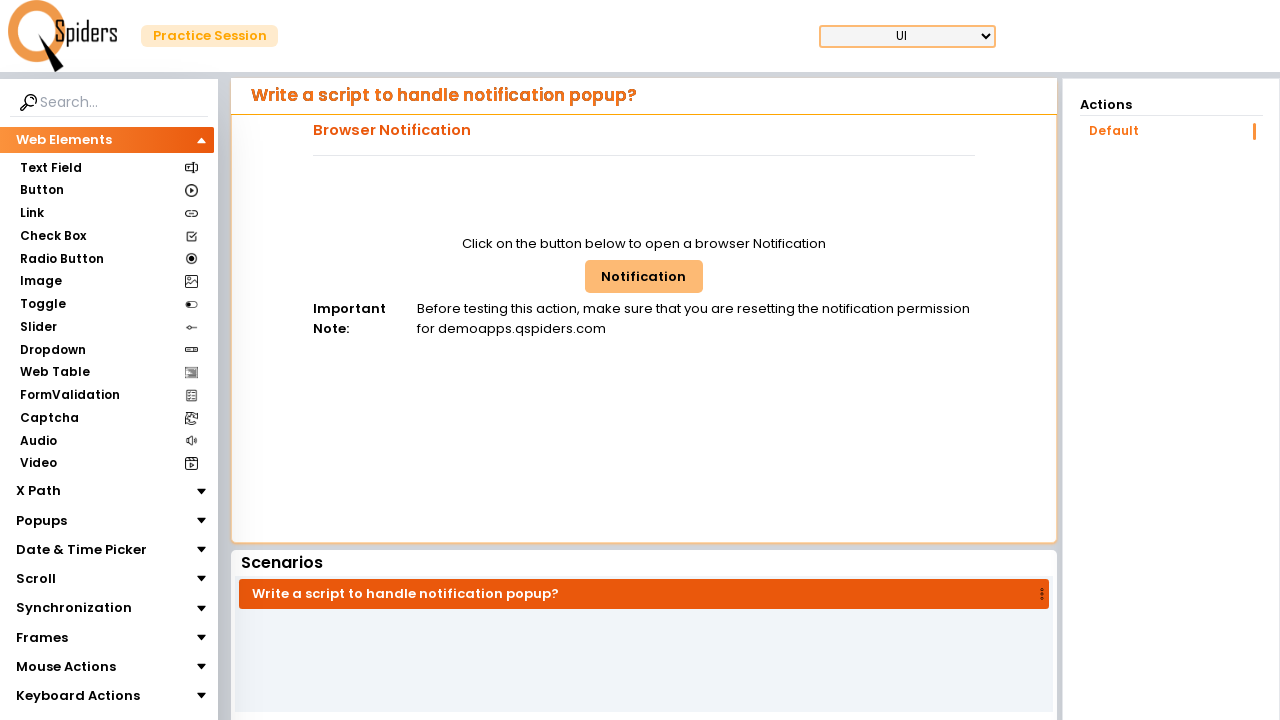